Retrieves a value from a treasure element's attribute, calculates a mathematical result, fills a form with the answer, selects checkbox and radio button options, and submits the form

Starting URL: http://suninjuly.github.io/get_attribute.html

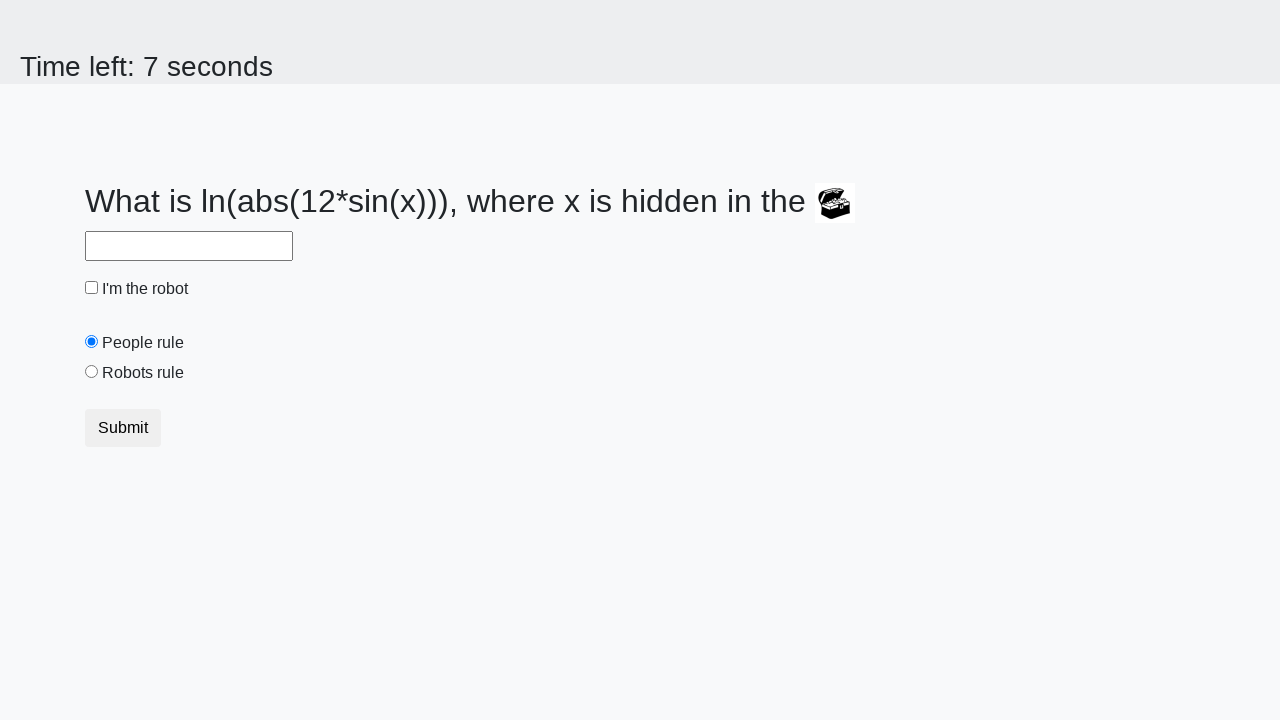

Located treasure element
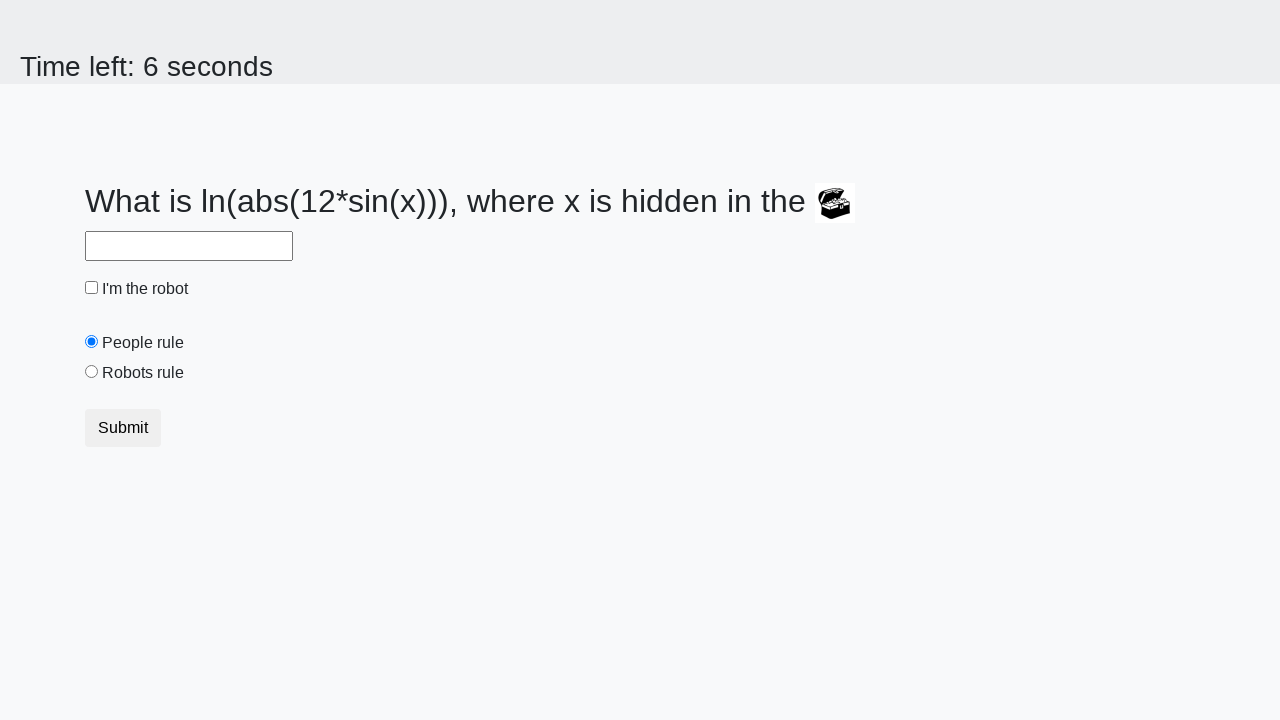

Retrieved attribute 'valuex' from treasure element with value: 930
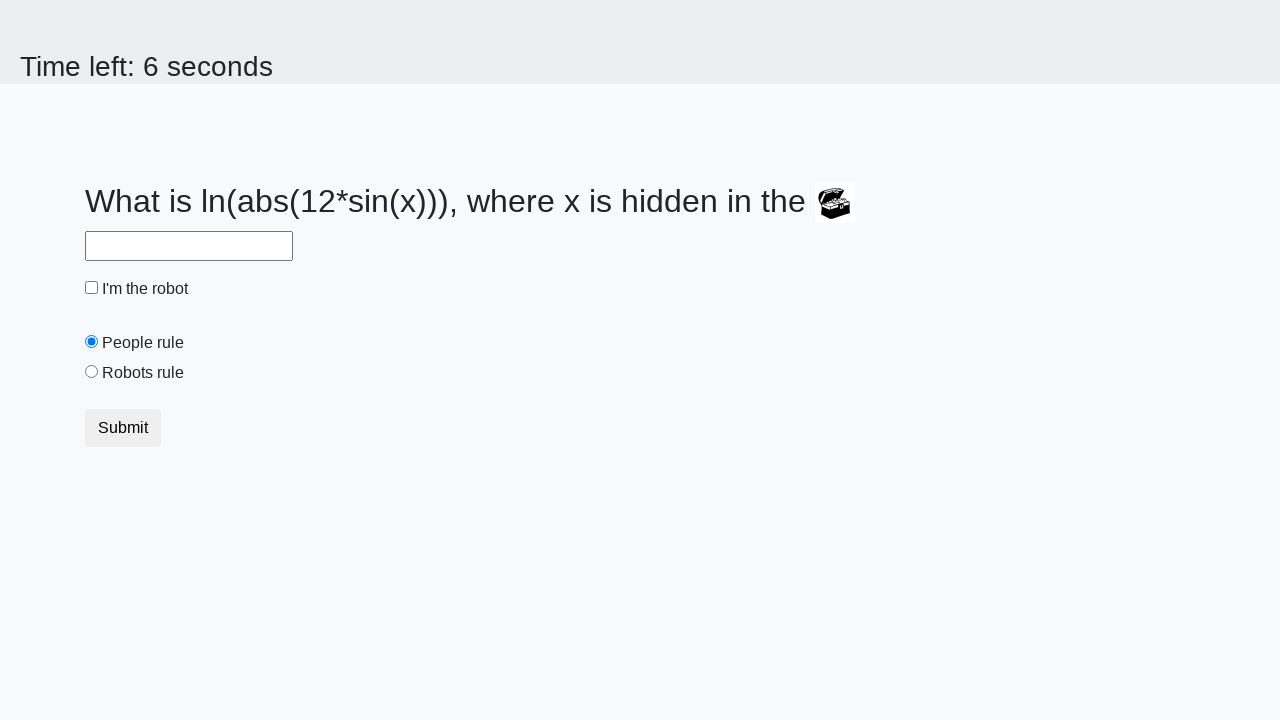

Calculated mathematical result: 0.05968788218979809
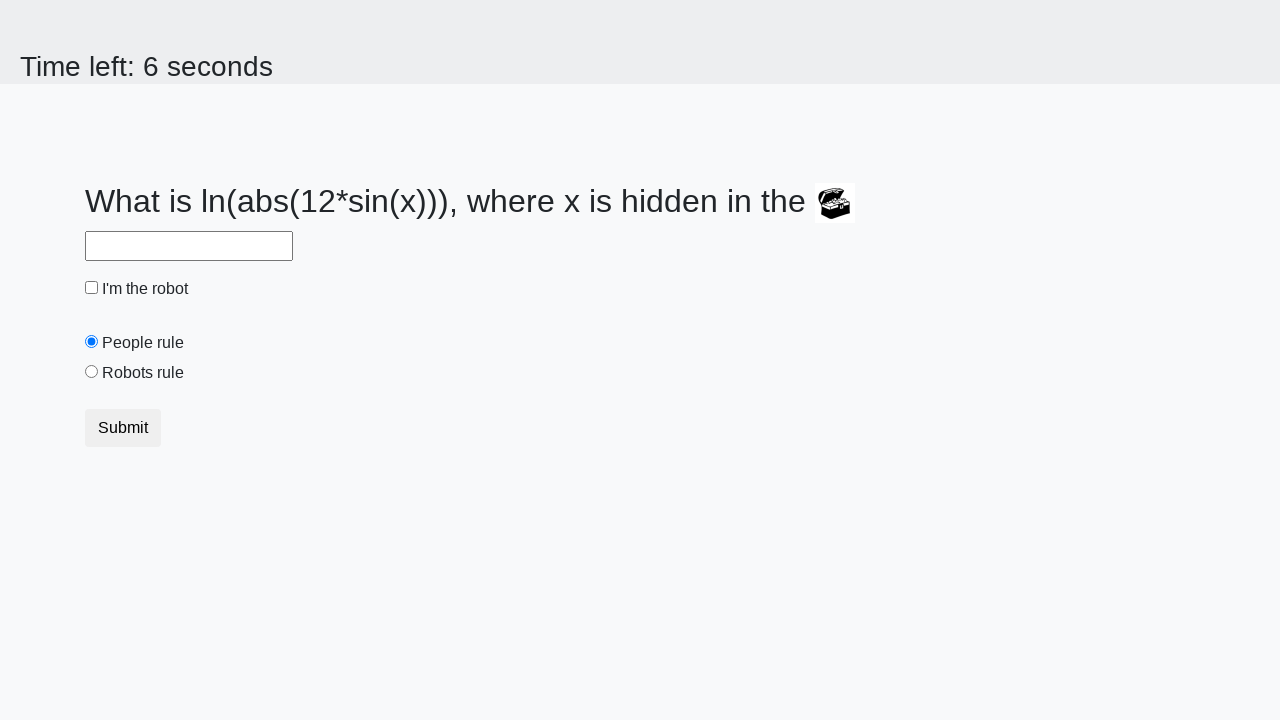

Filled answer field with calculated value: 0.05968788218979809 on #answer
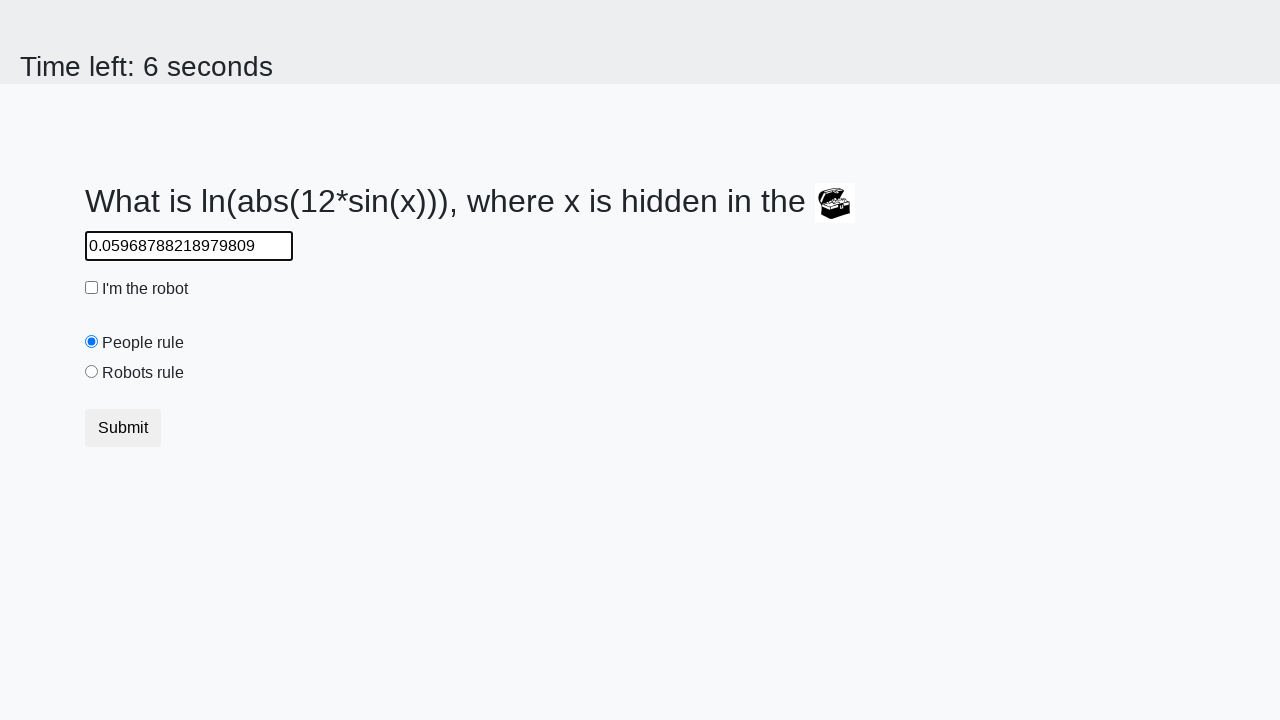

Clicked robot checkbox at (92, 288) on #robotCheckbox
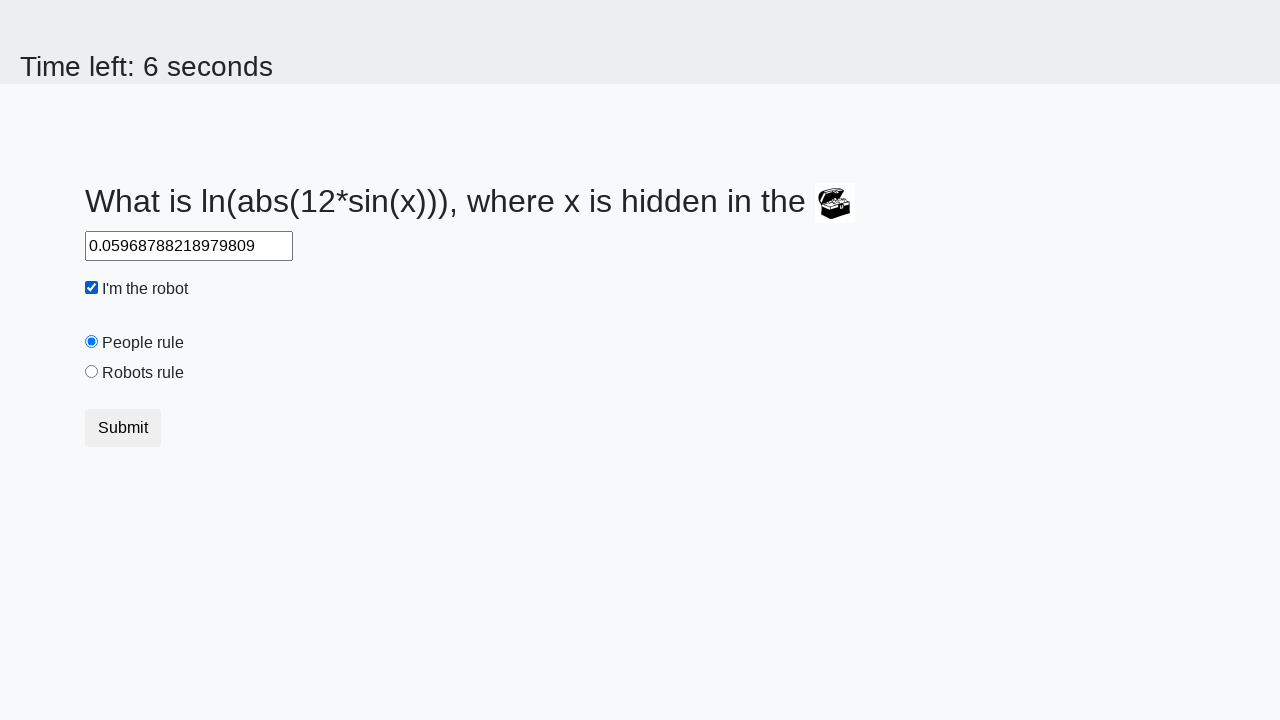

Clicked robots rule radio button at (92, 372) on #robotsRule
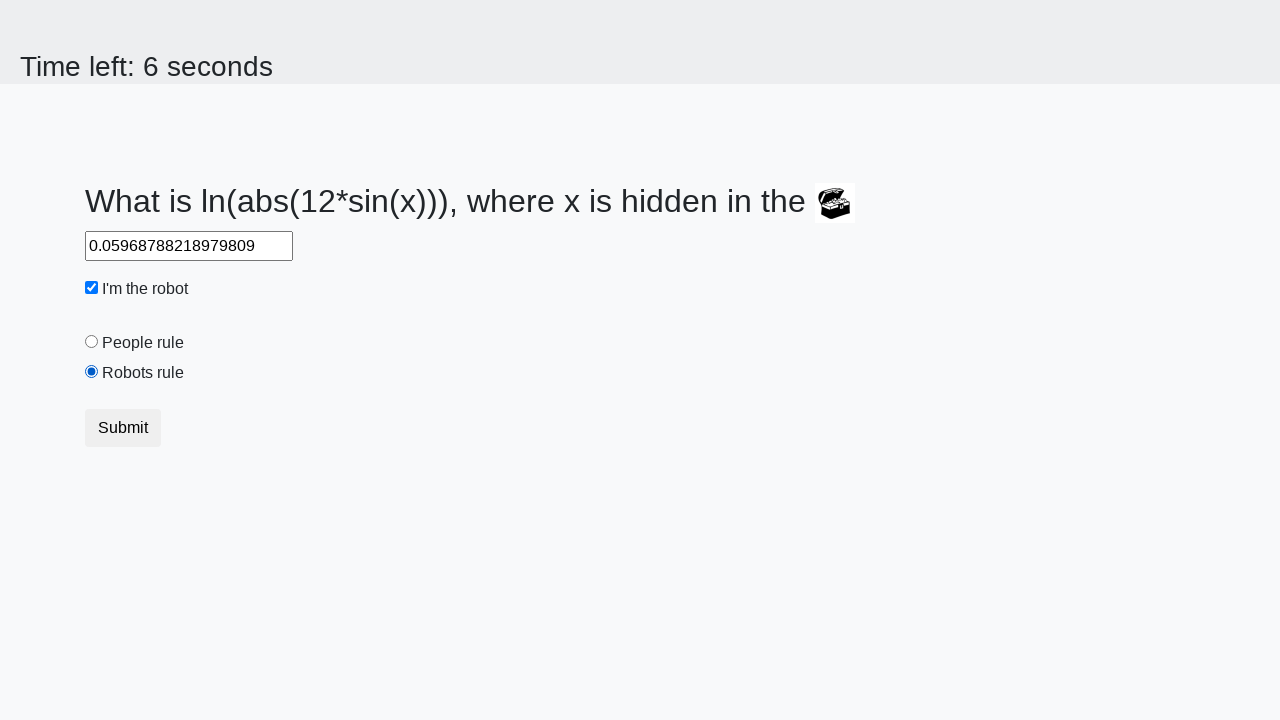

Submitted the form at (123, 428) on [type=submit]
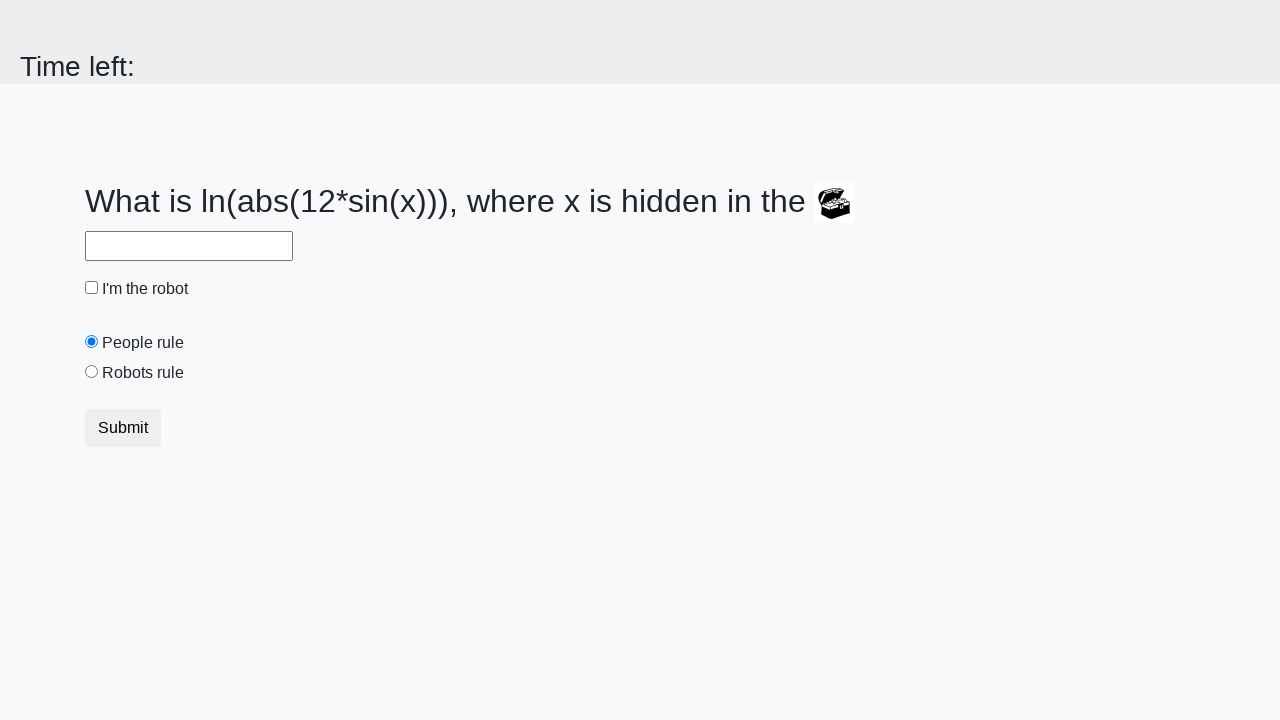

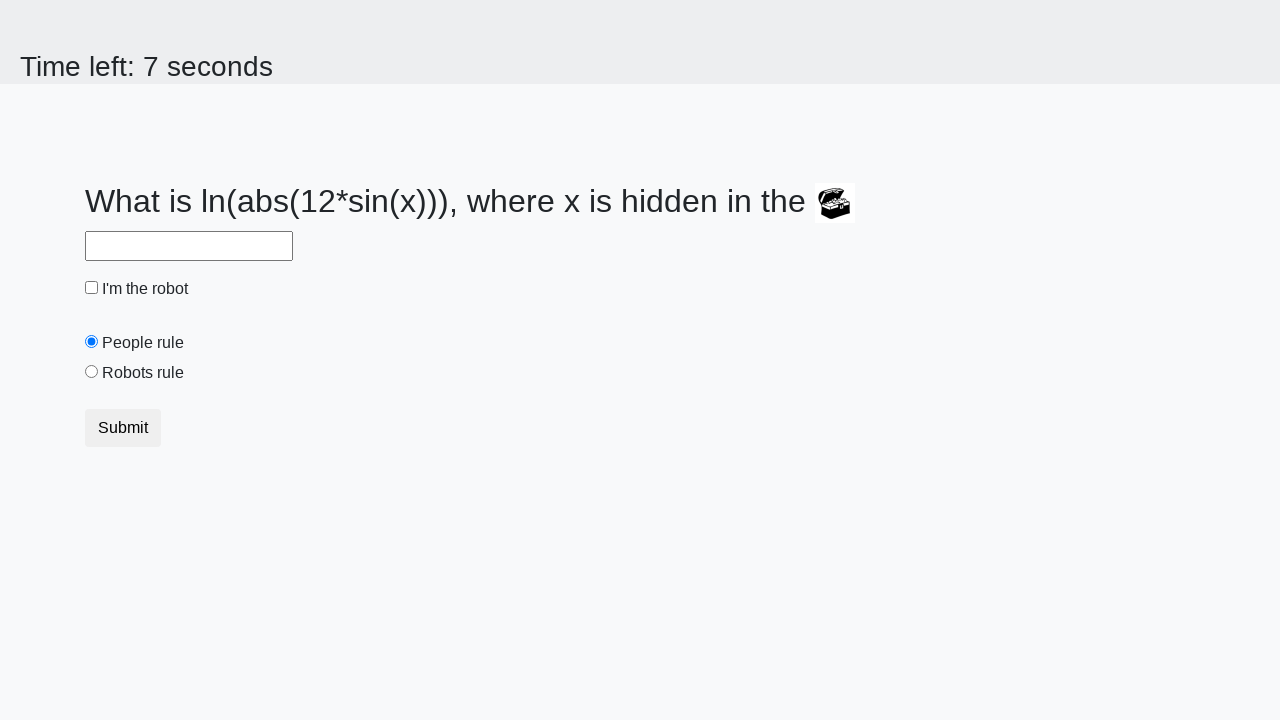